Tests multiple window handling using a list-based approach by clicking a link to open a new window and verifying switching between windows works correctly.

Starting URL: https://the-internet.herokuapp.com/windows

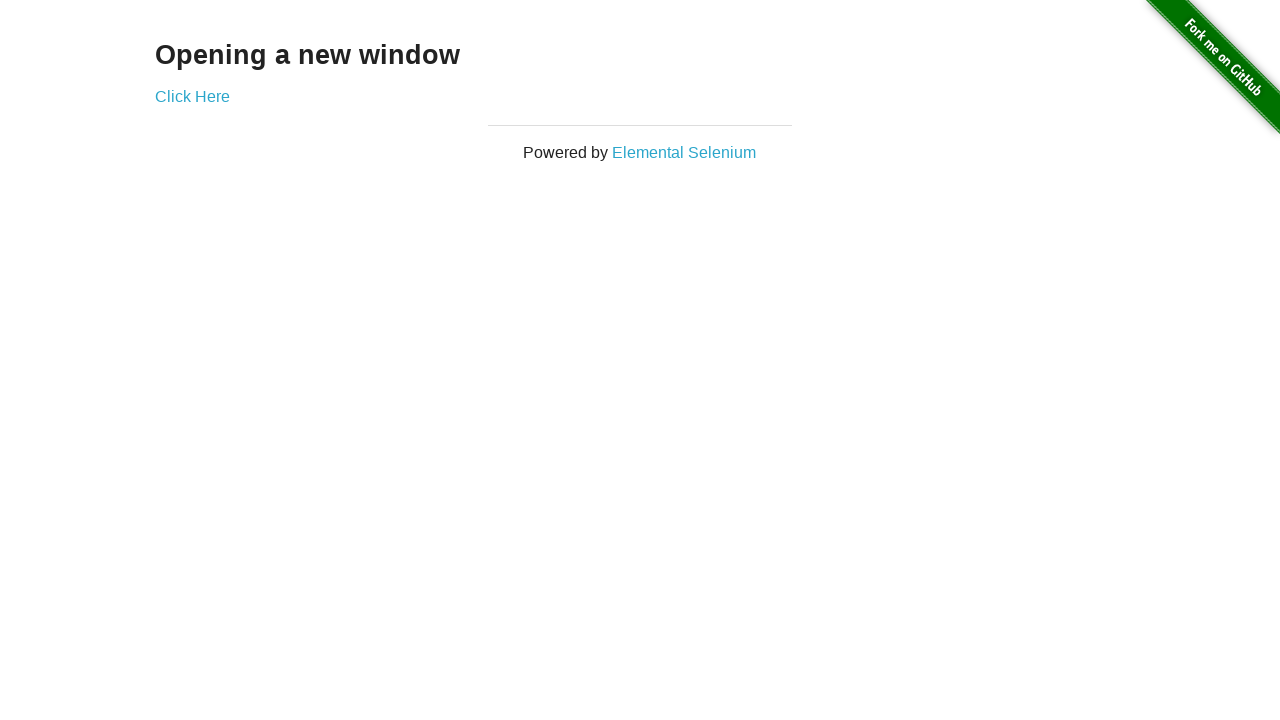

Stored reference to parent window
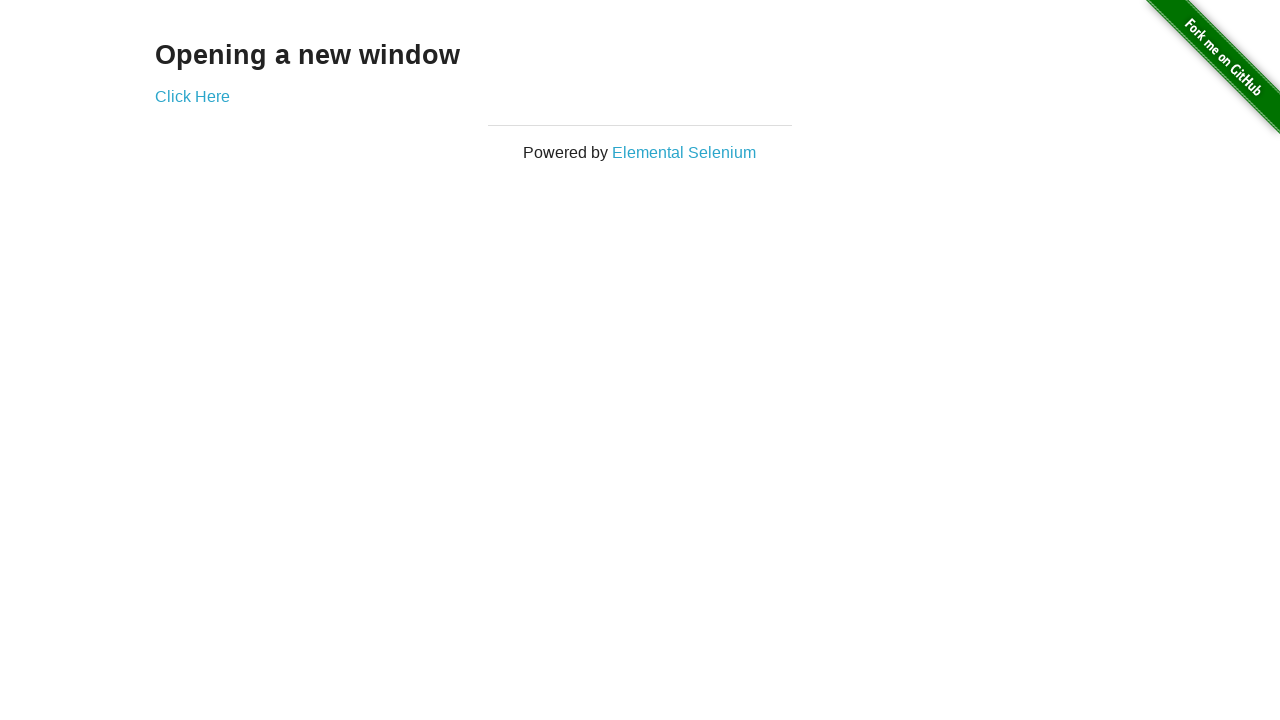

Clicked link to open new window at (192, 96) on a[href='/windows/new']
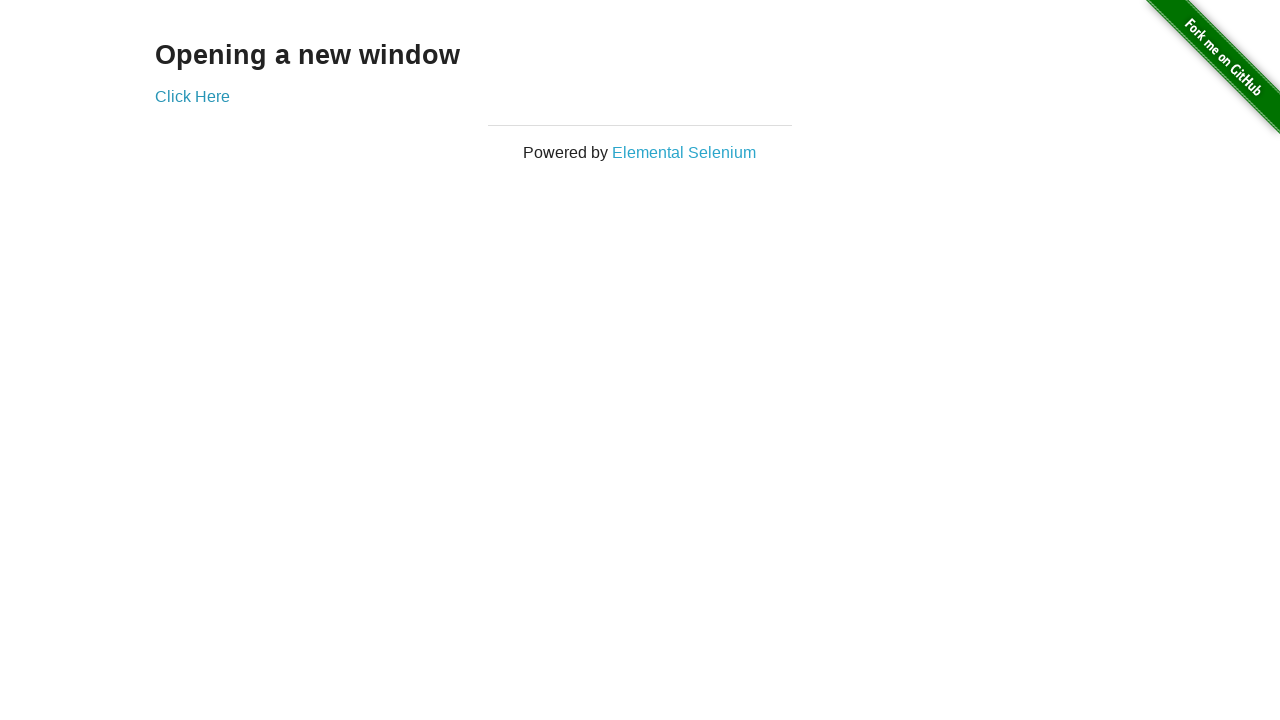

Captured new window/page object
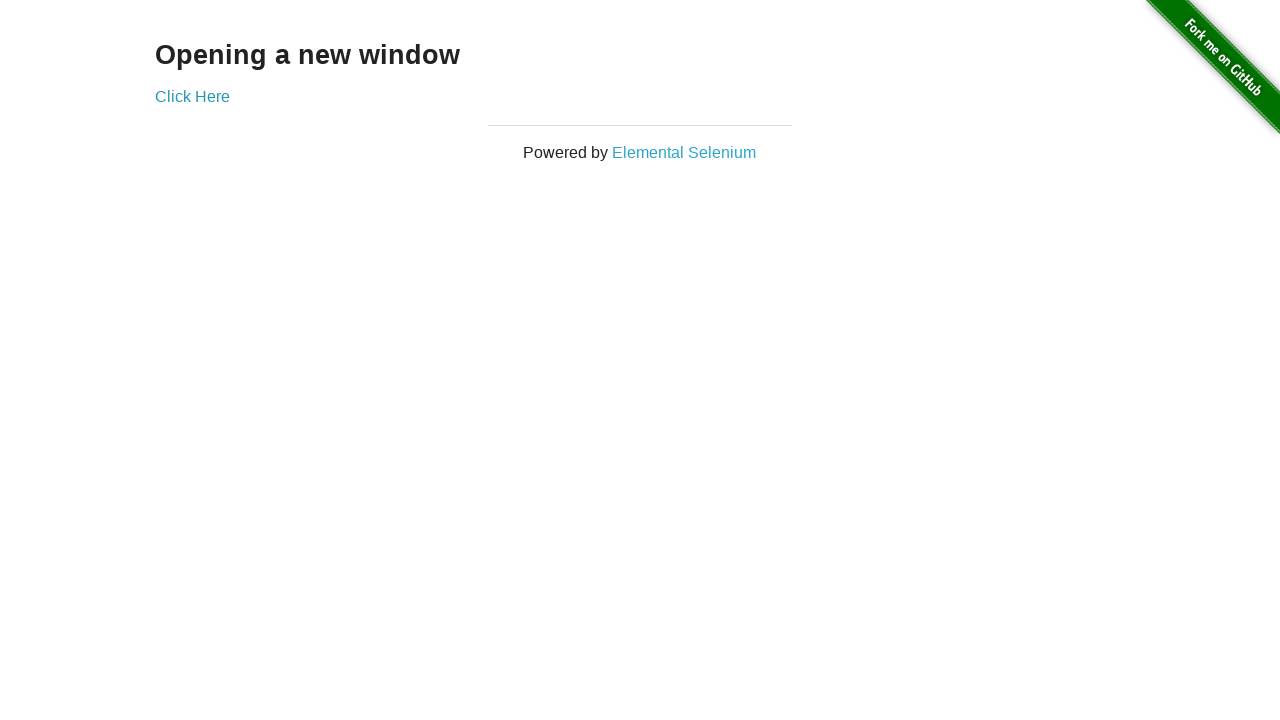

New window loaded successfully
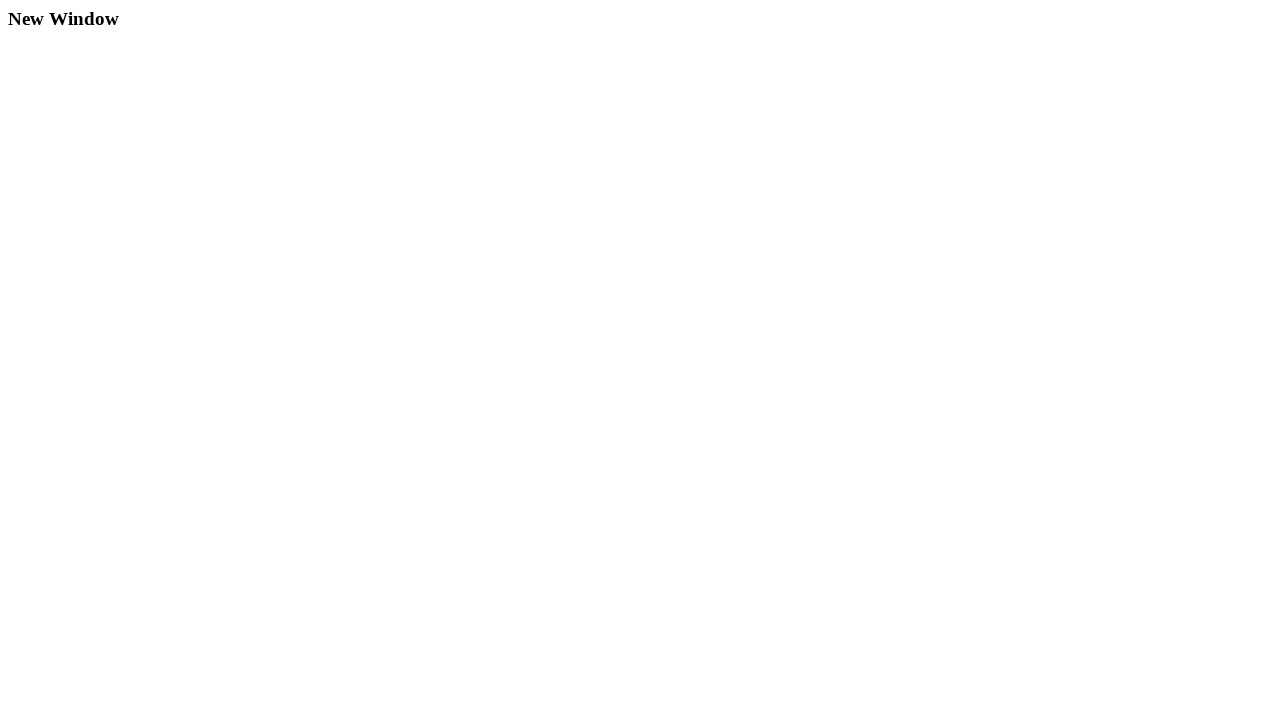

Retrieved list of all open pages
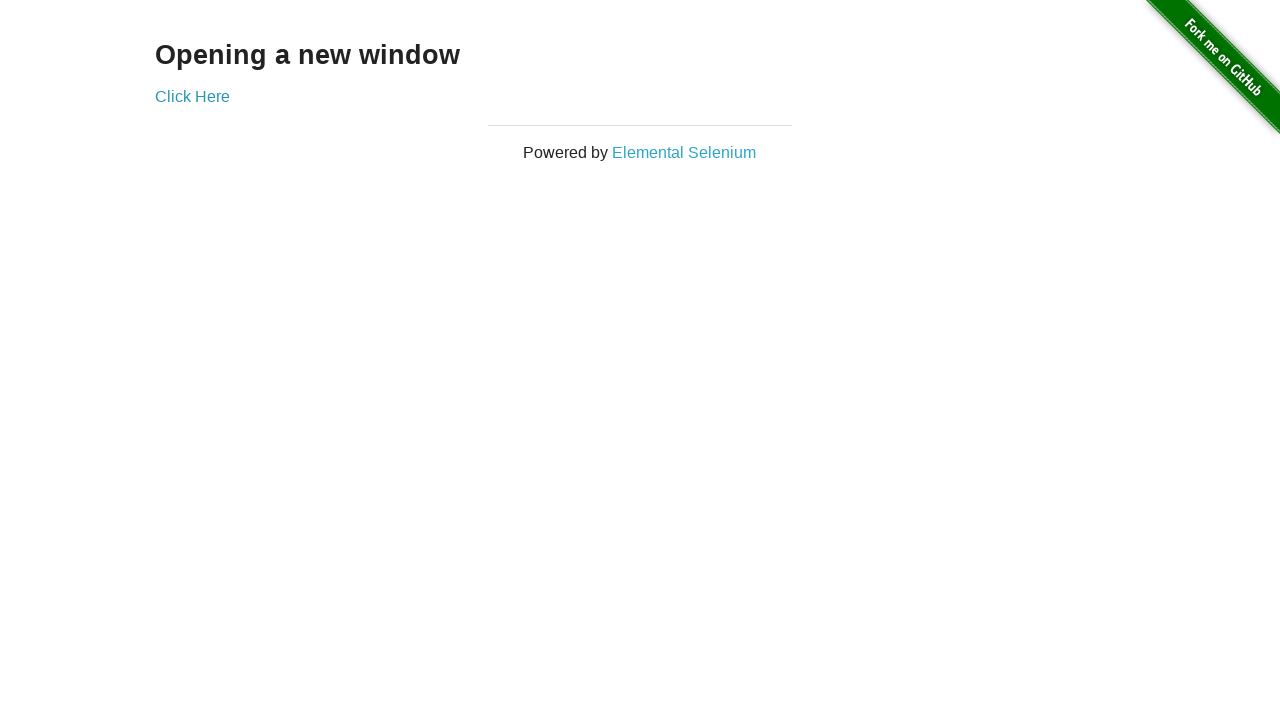

Brought page to front for verification
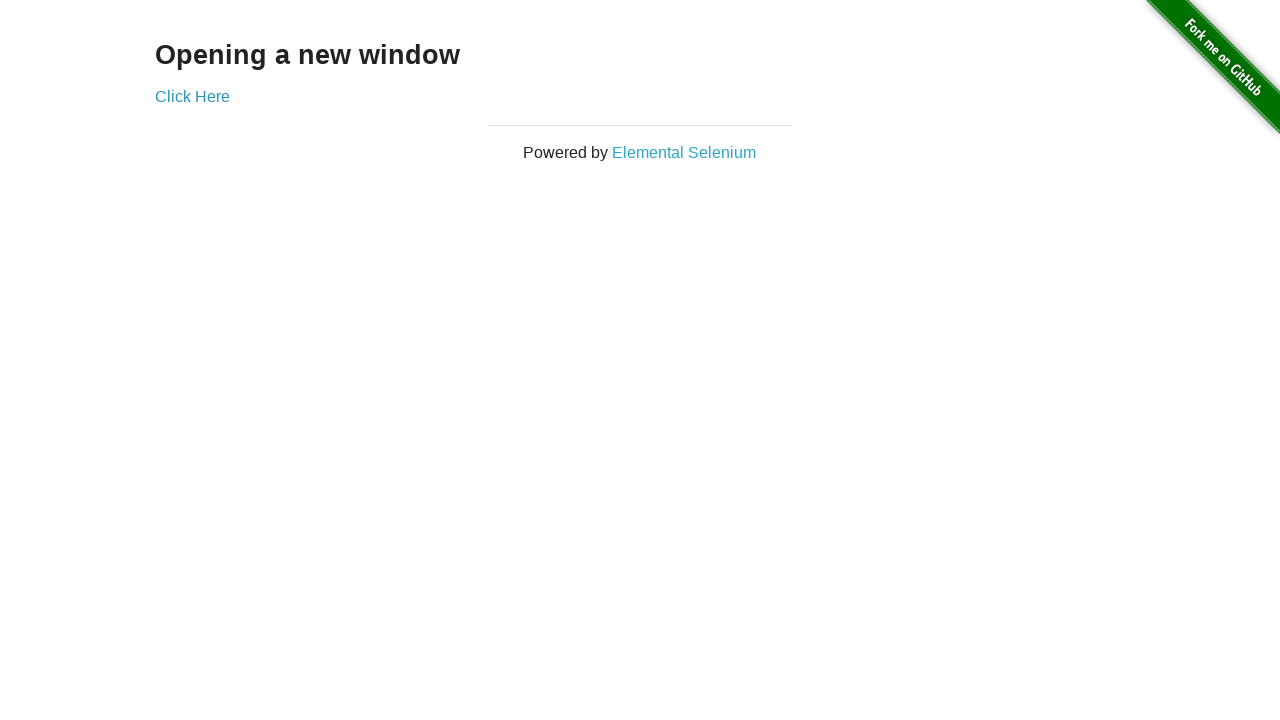

Verified parent window URL is correct
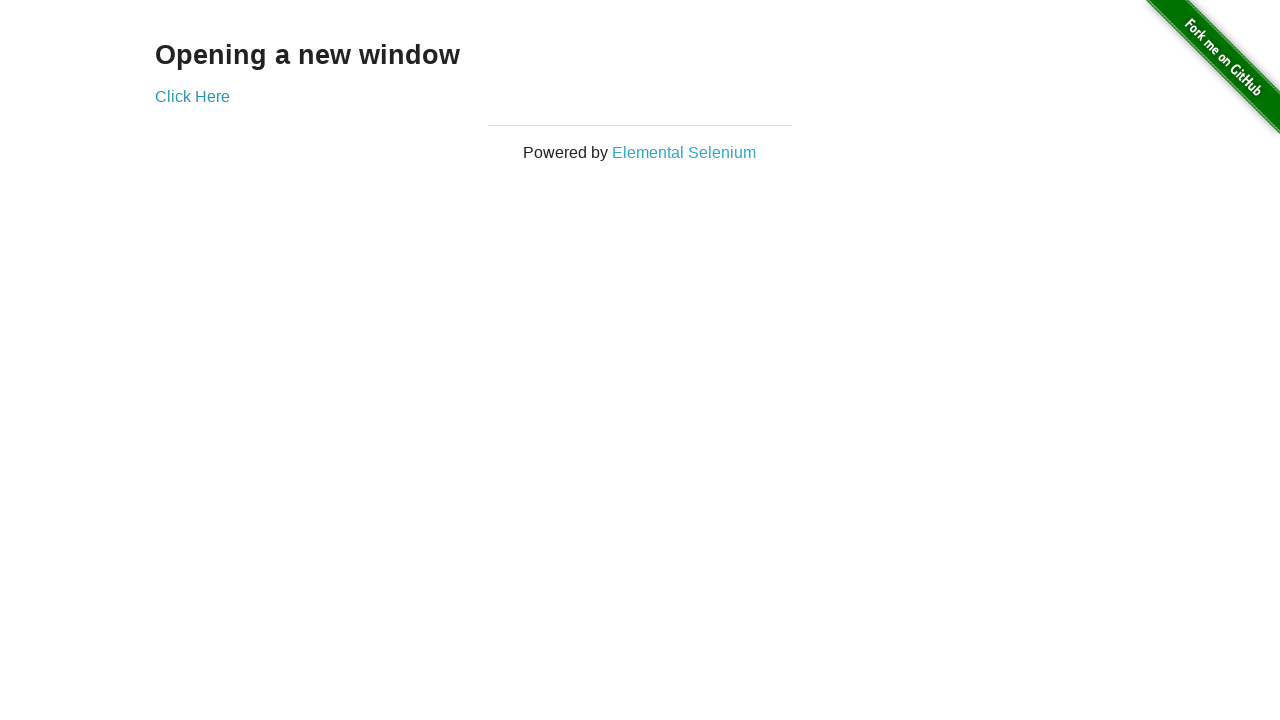

Brought page to front for verification
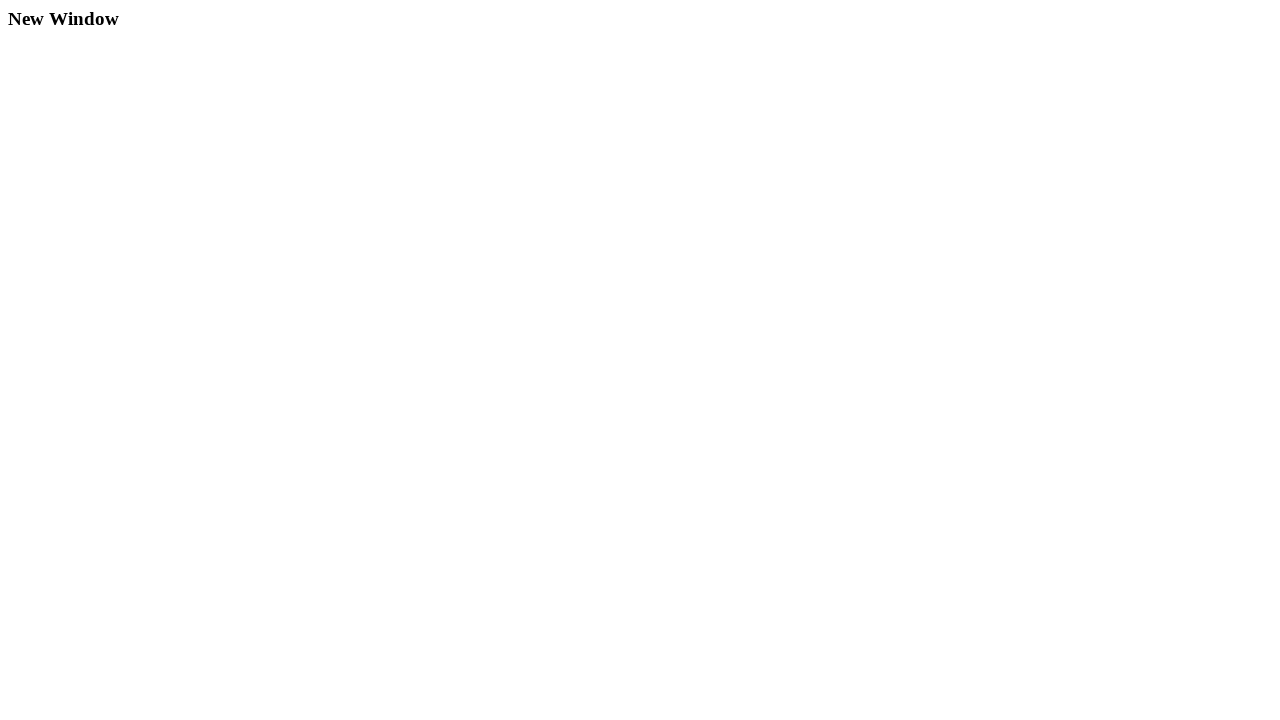

Verified new window URL contains 'new'
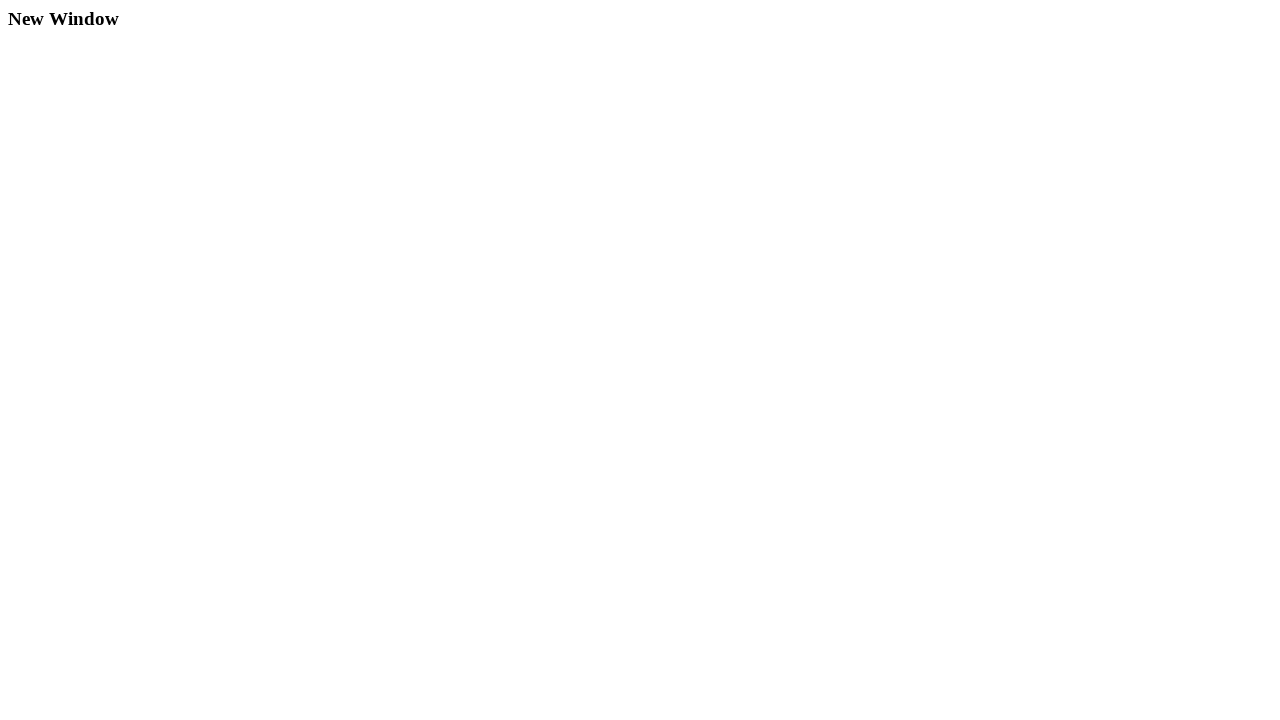

Closed the new window
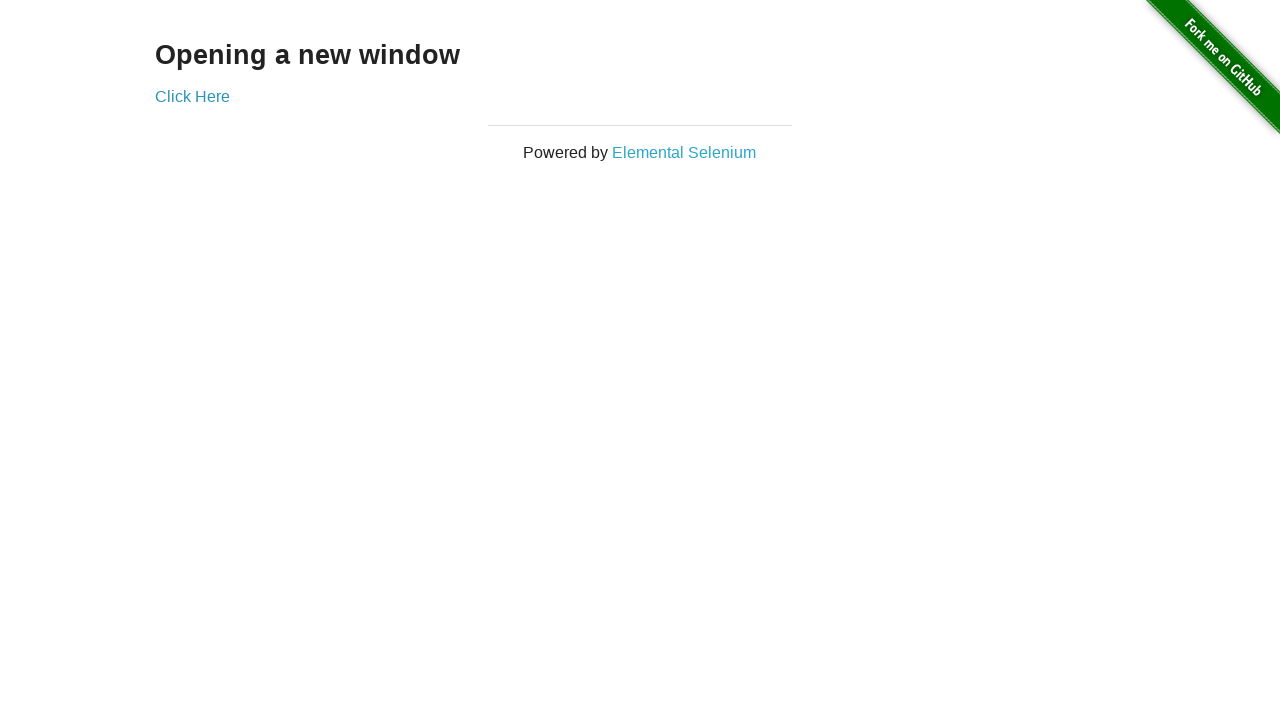

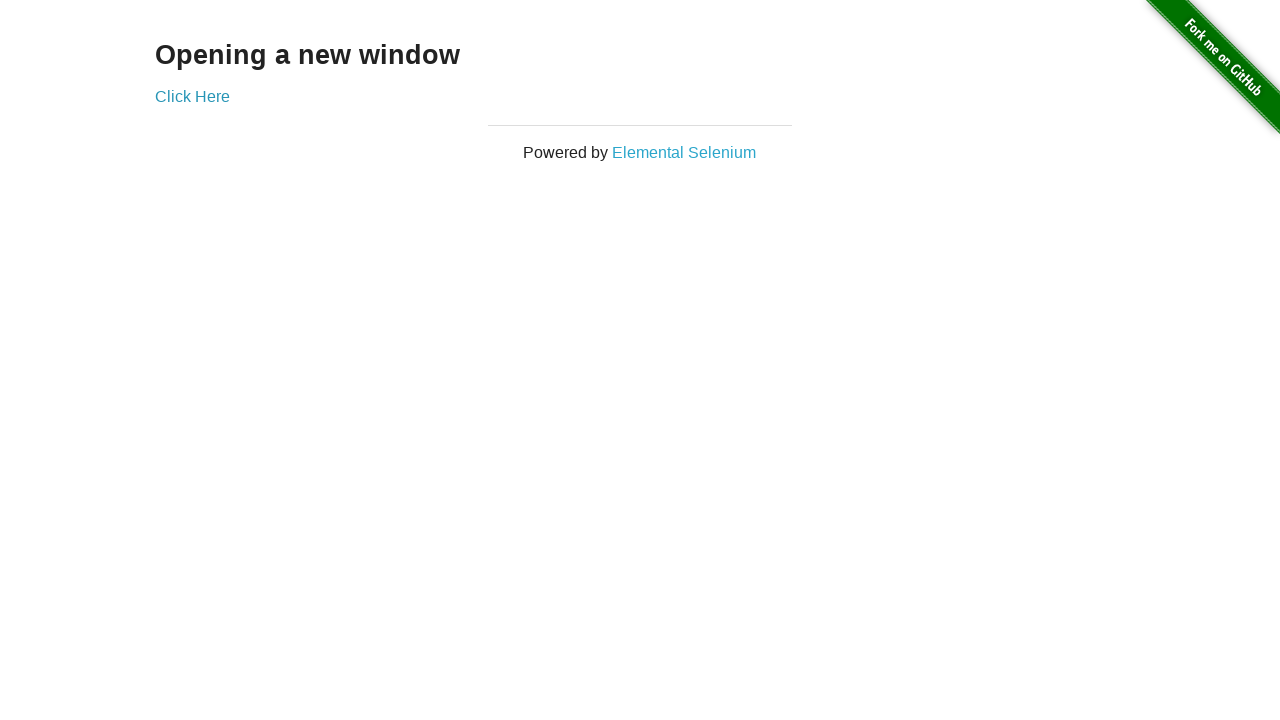